Navigates to OrangeHRM trial page and selects "India" from the country dropdown without using Select class

Starting URL: https://www.orangehrm.com/orangehrm-30-day-trial/

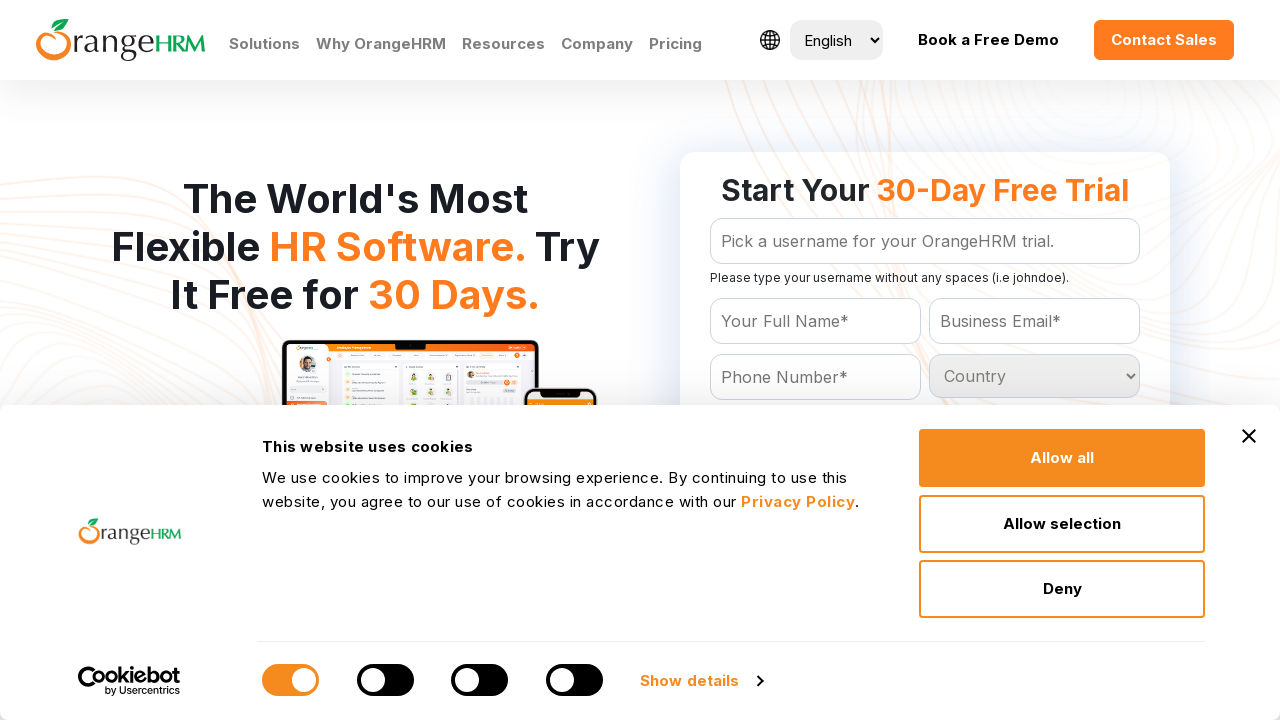

Navigated to OrangeHRM 30-day trial page
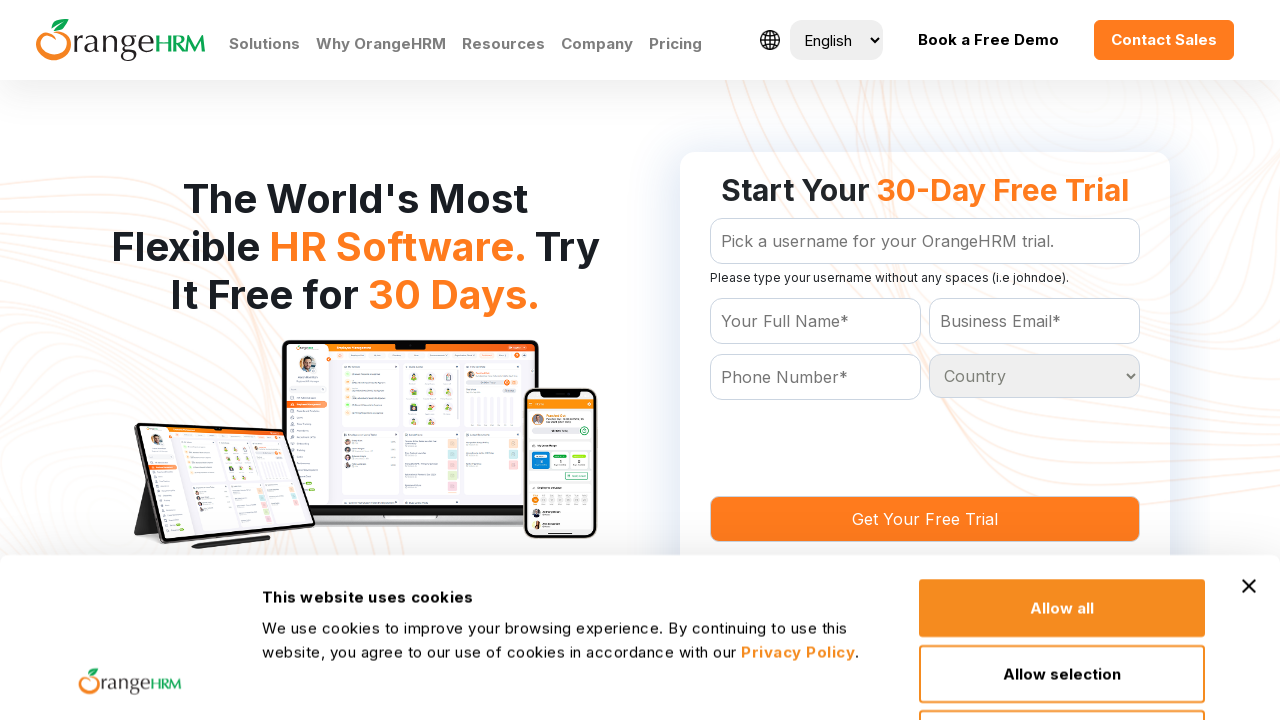

Retrieved all country options from dropdown
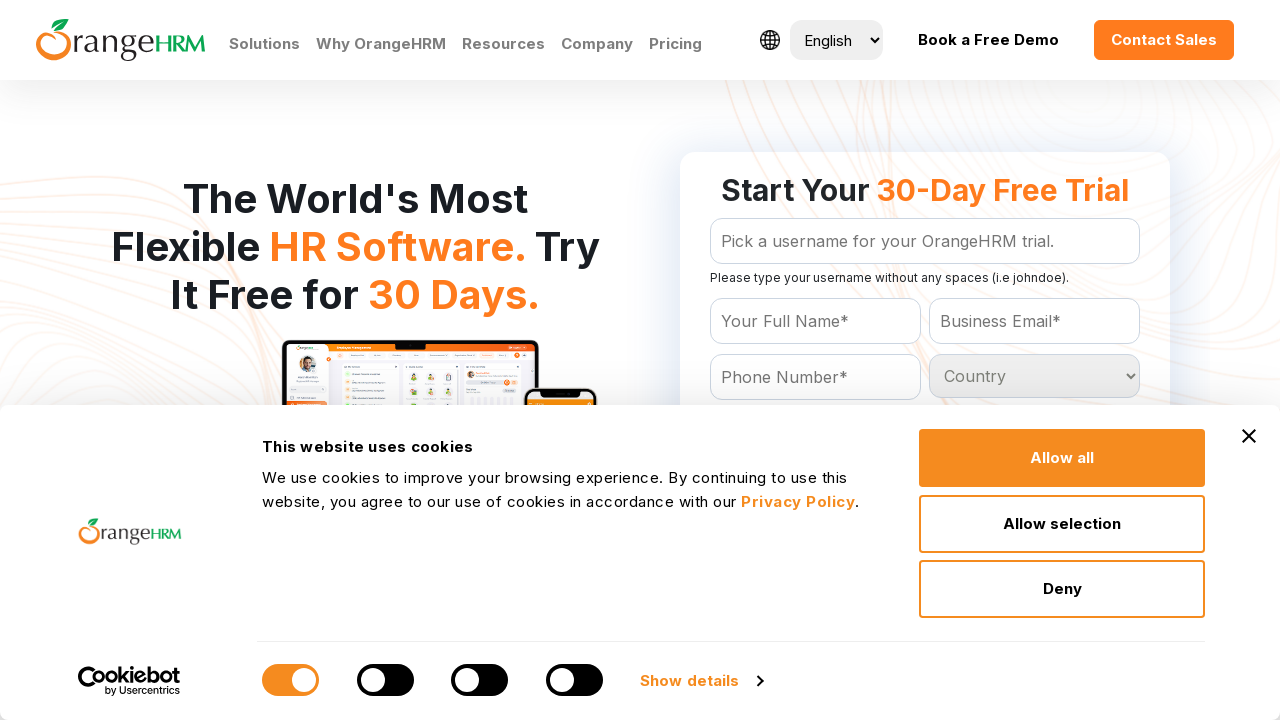

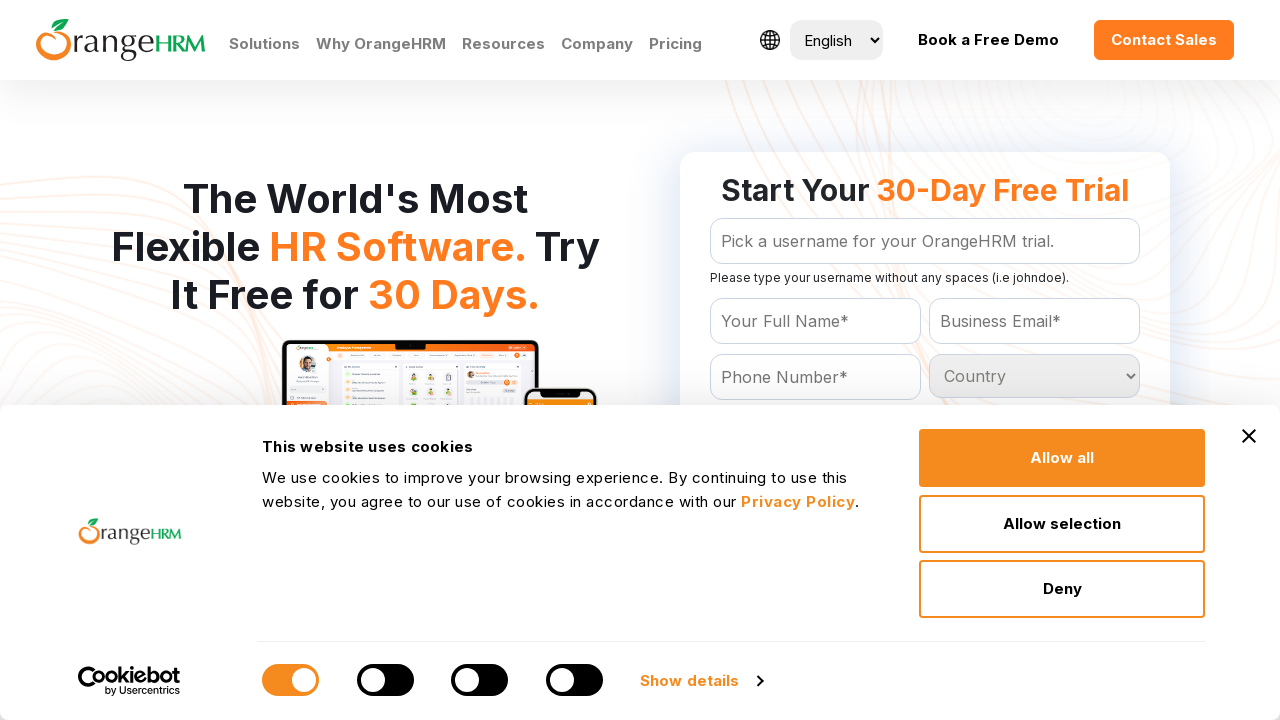